Tests window handling by clicking a link that opens a new window and verifying the new window contains "New Window" text

Starting URL: https://the-internet.herokuapp.com/windows

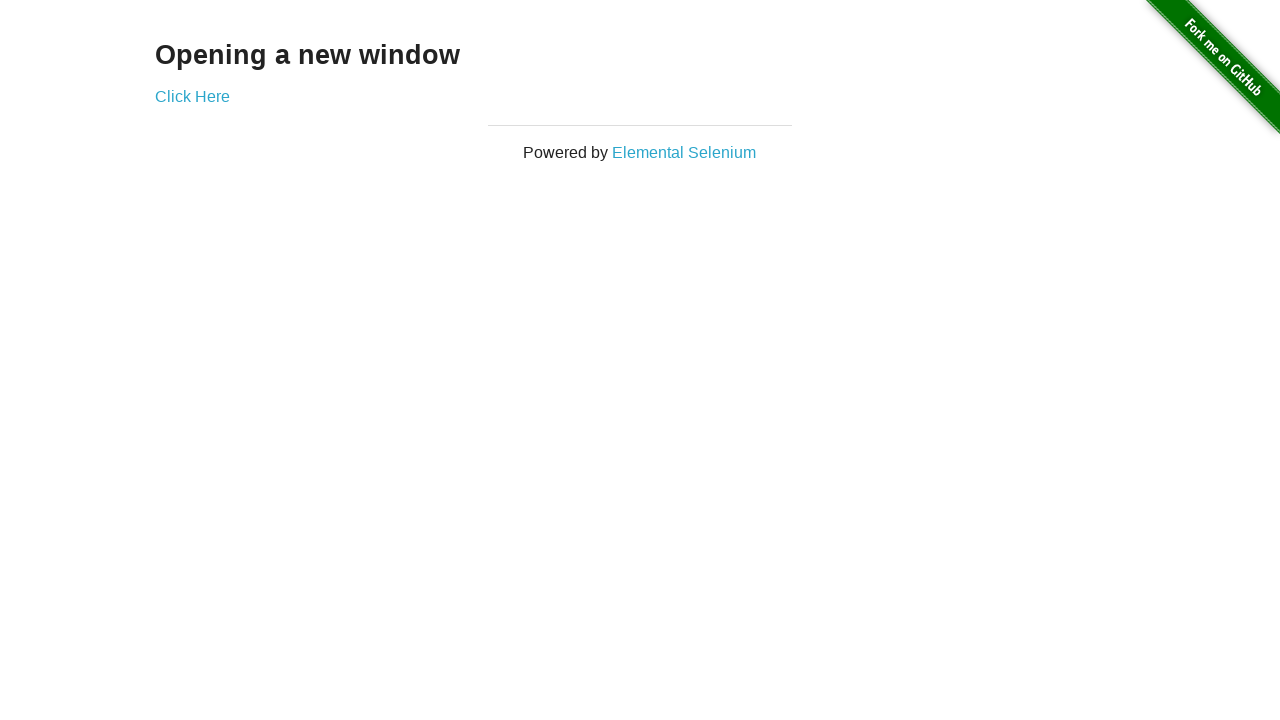

Clicked 'Click Here' link to open new window at (192, 96) on text=Click Here
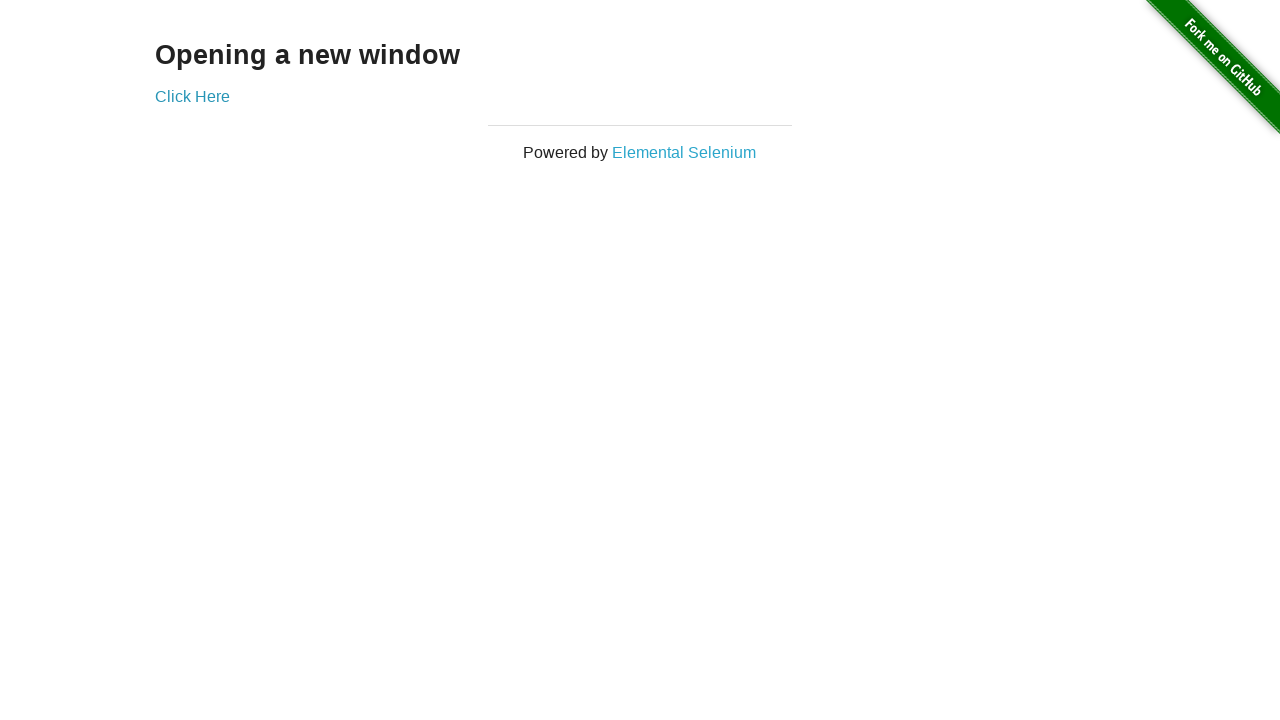

New window opened and captured
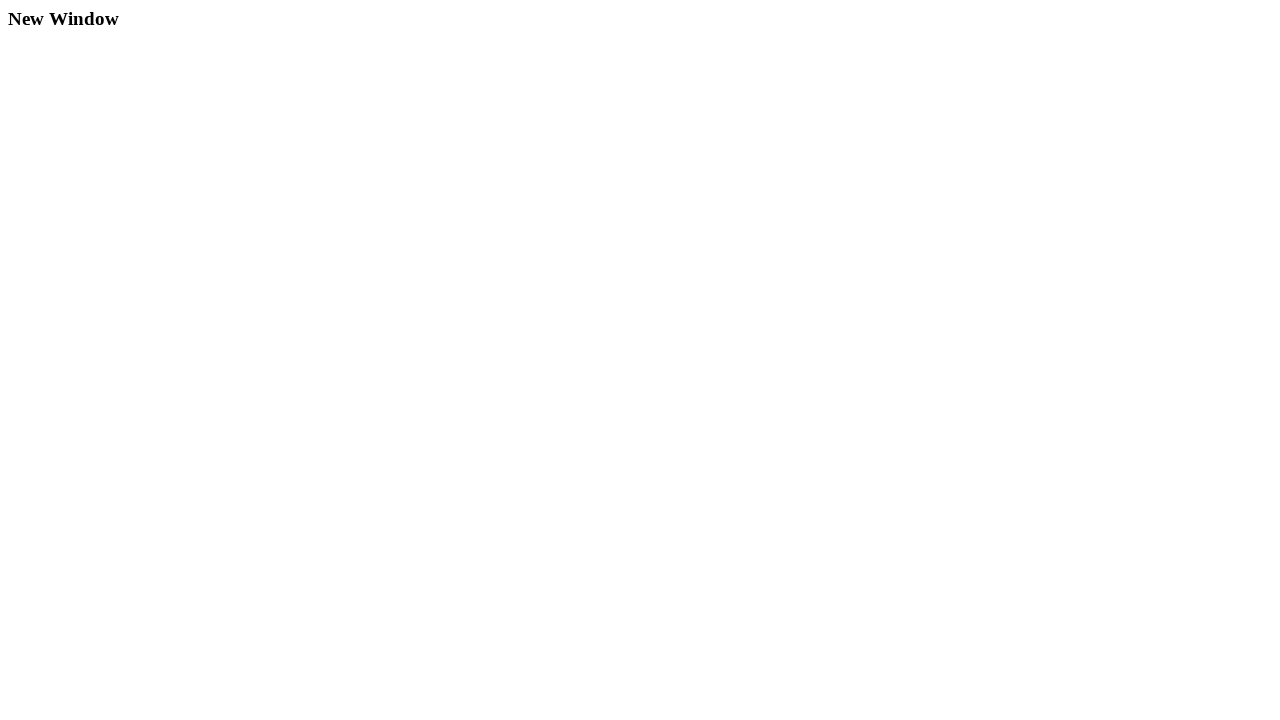

New window page load state completed
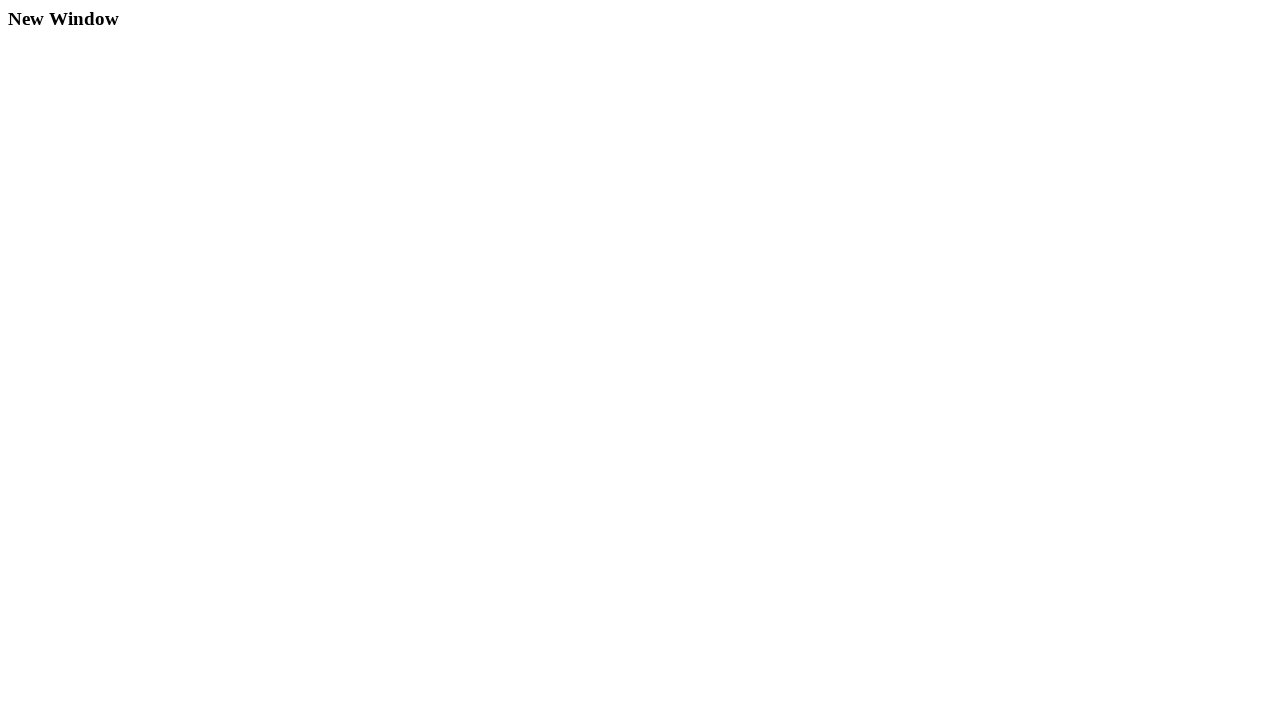

Verified 'New Window' text is present in new window content
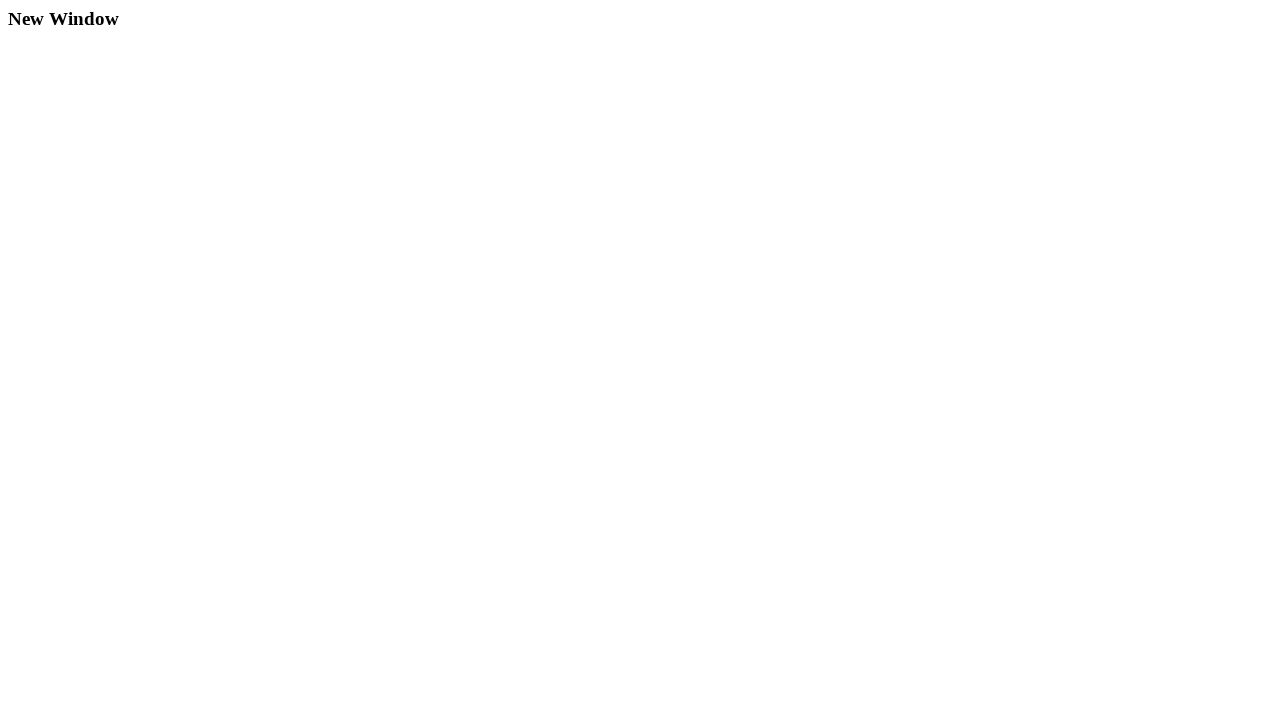

Extracted new window title: New Window
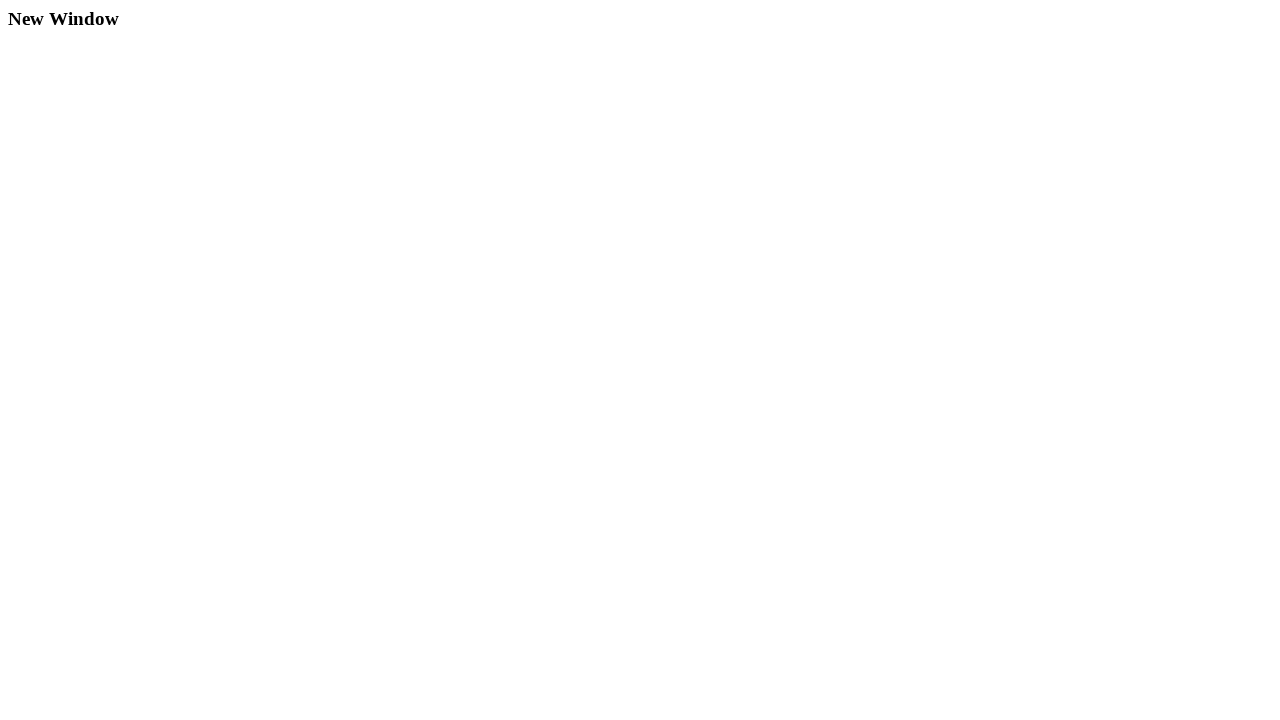

Extracted new window URL: https://the-internet.herokuapp.com/windows/new
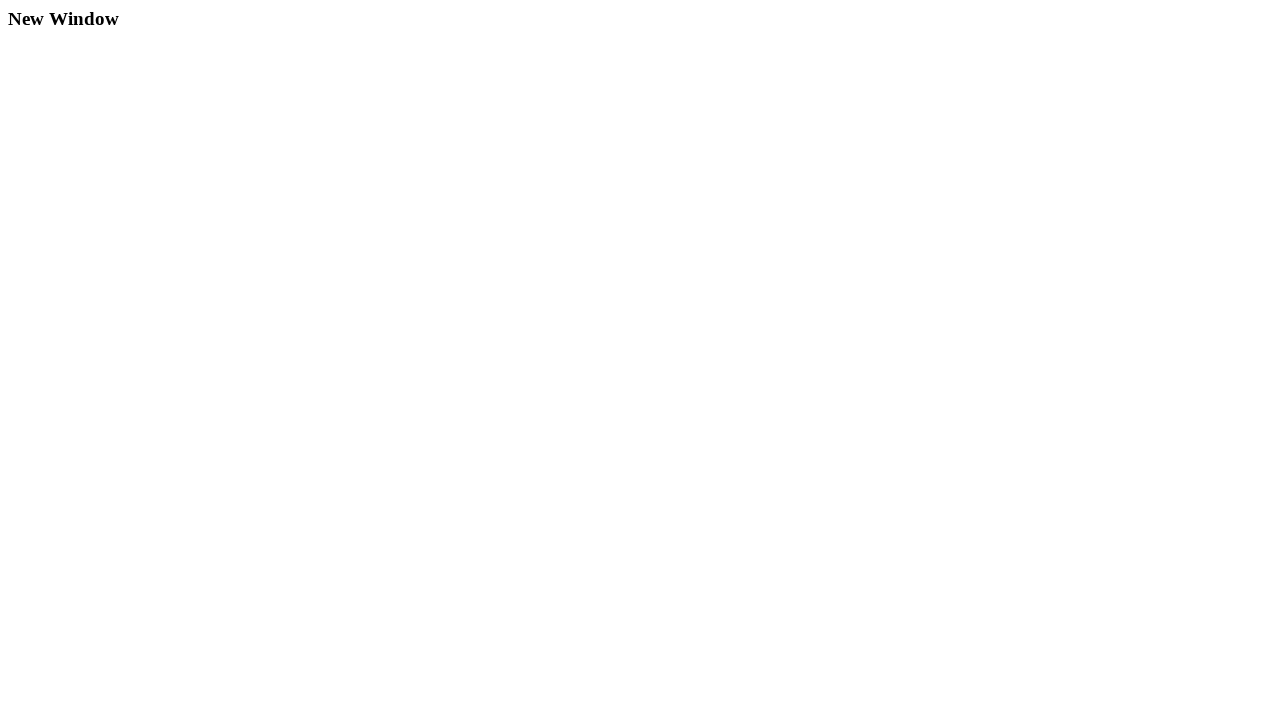

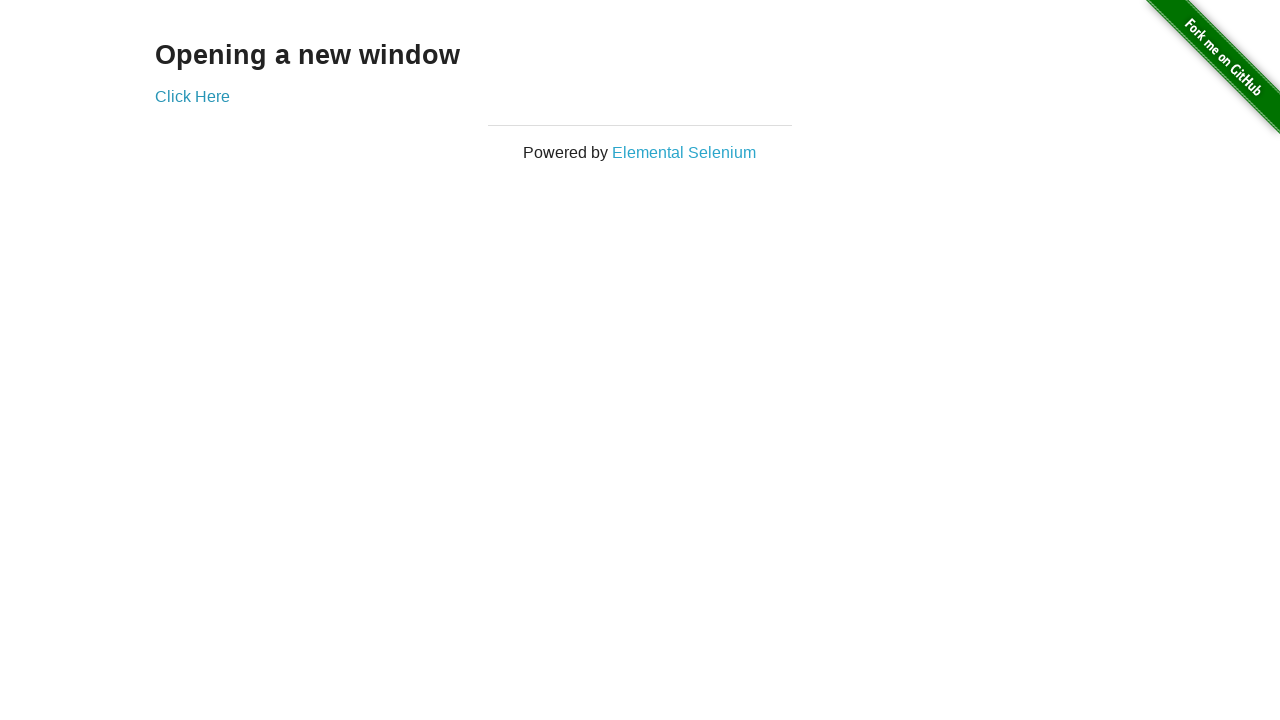